Tests text input field by entering text and verifying the value

Starting URL: https://bonigarcia.dev/selenium-webdriver-java/web-form.html

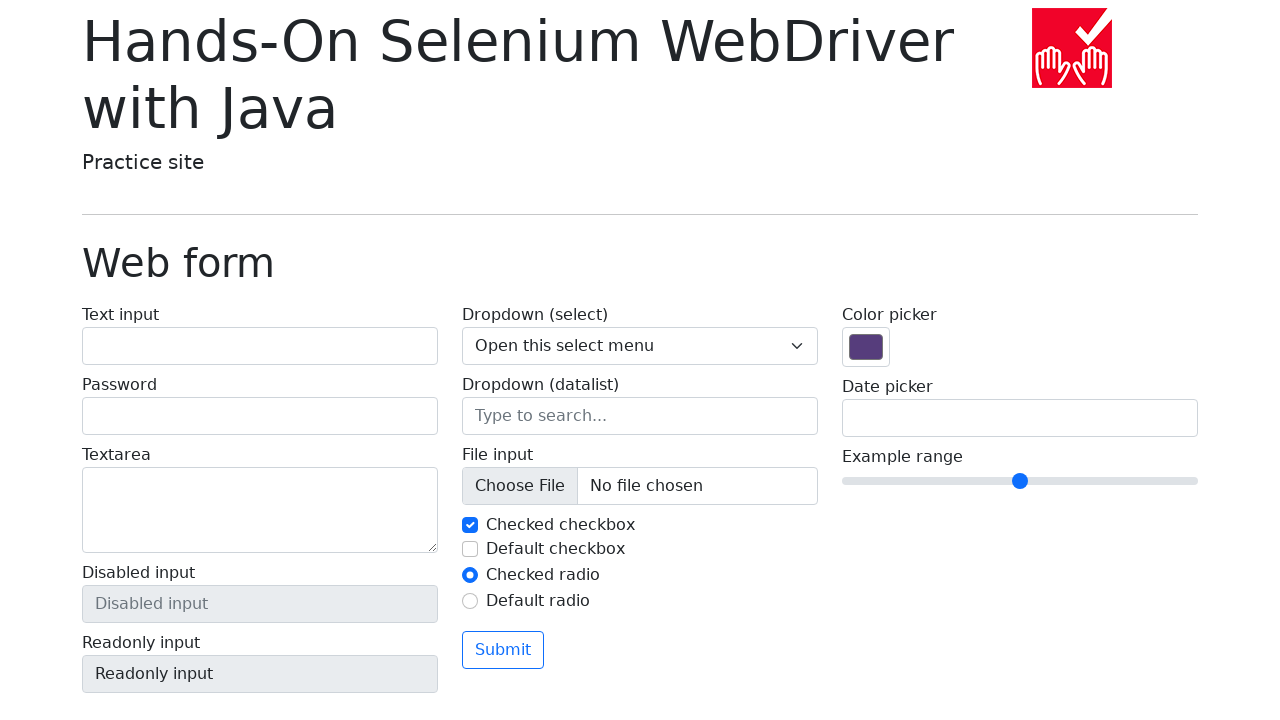

Filled text input field with 'test' on #my-text-id
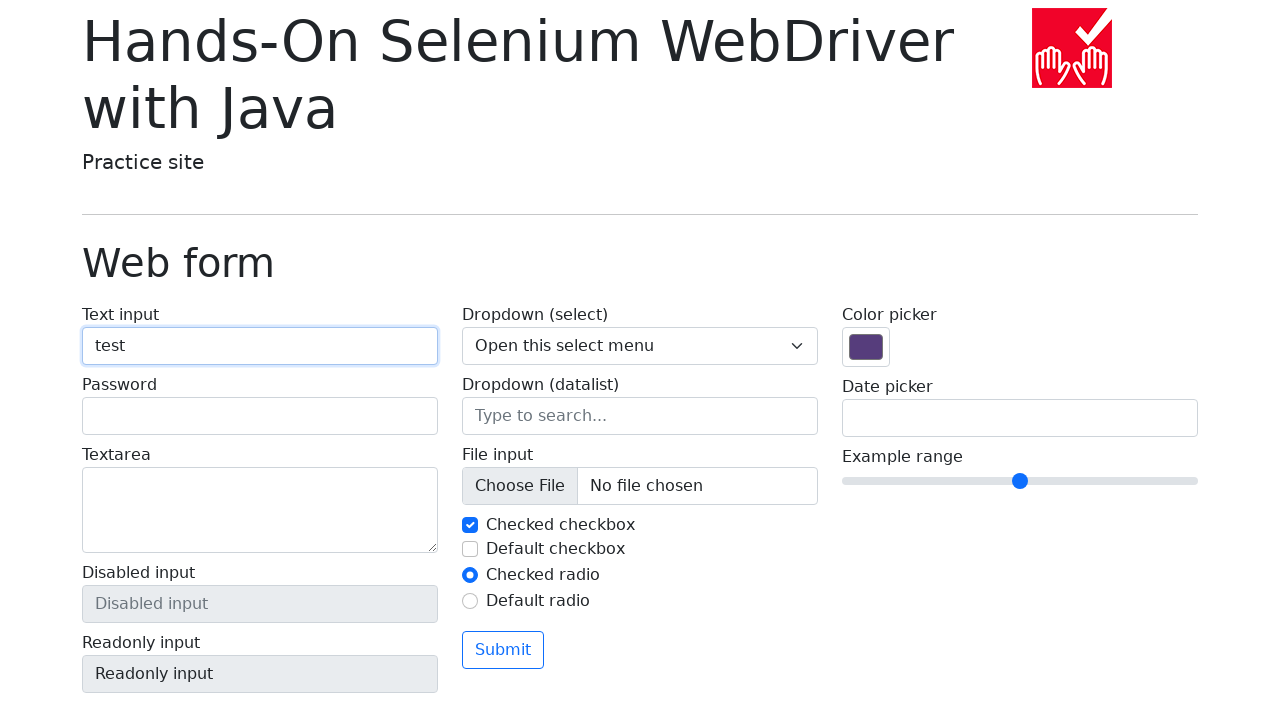

Retrieved input value from text field
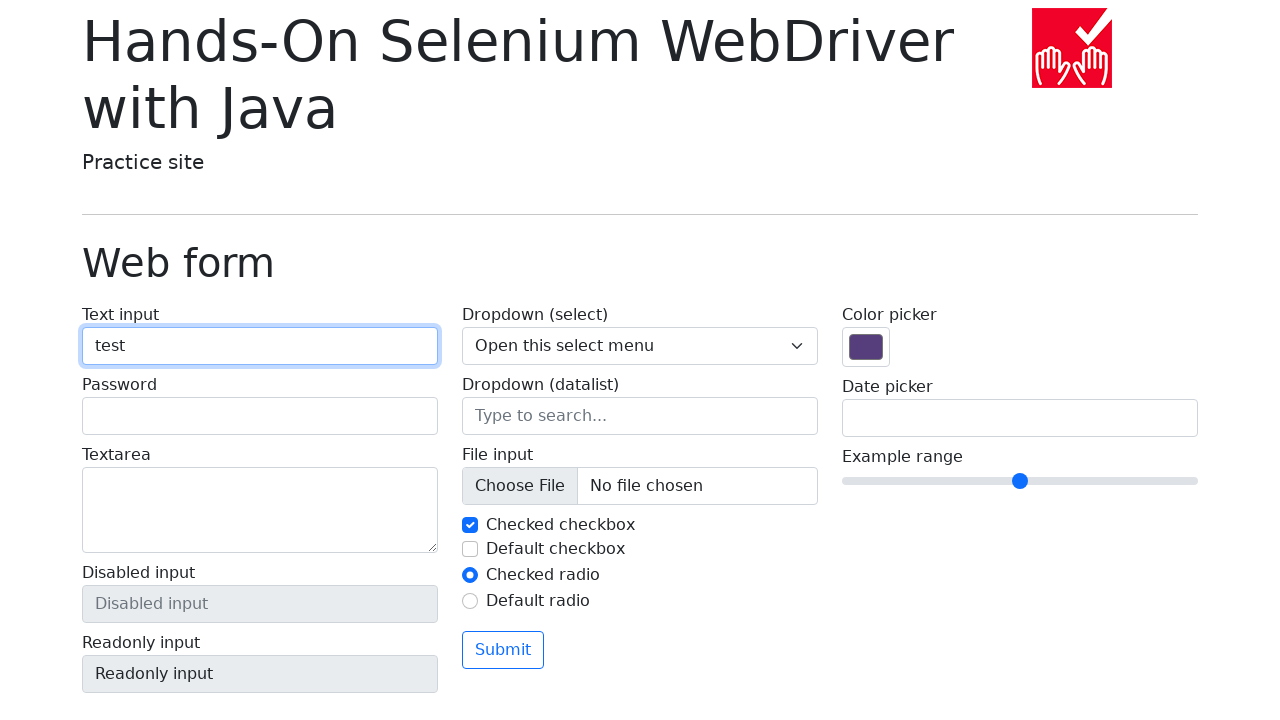

Asserted that input value equals 'test'
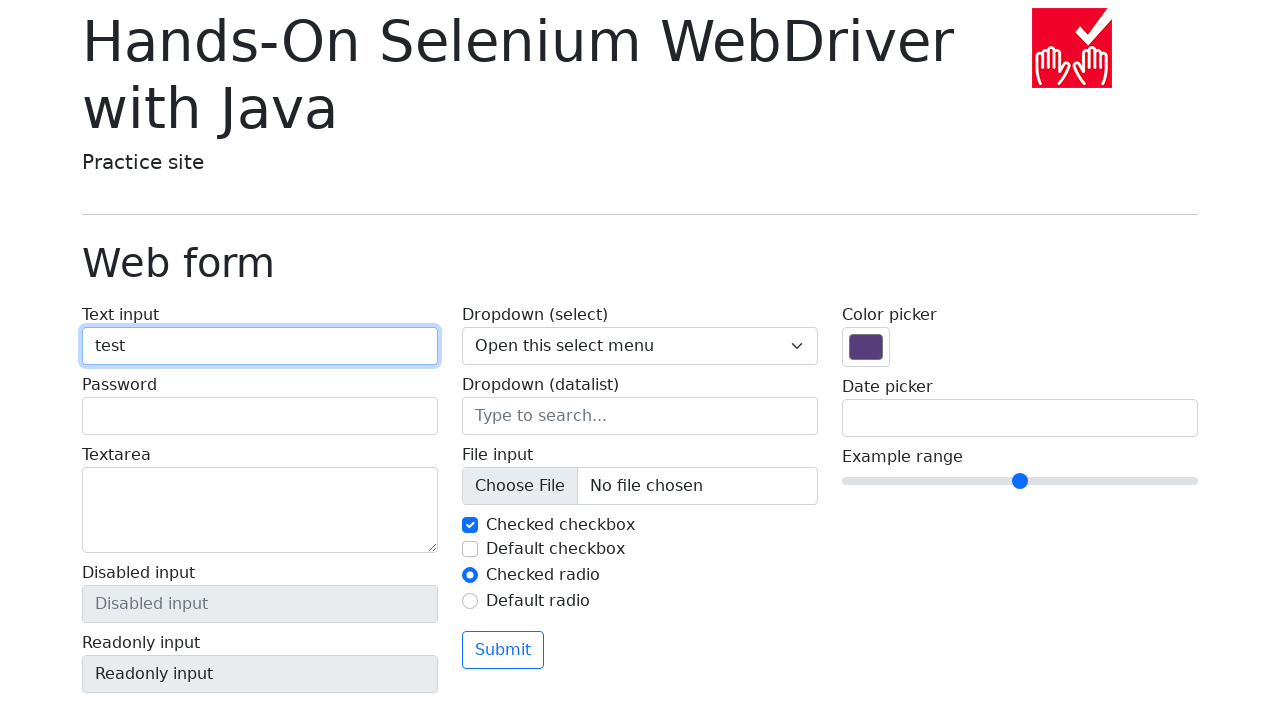

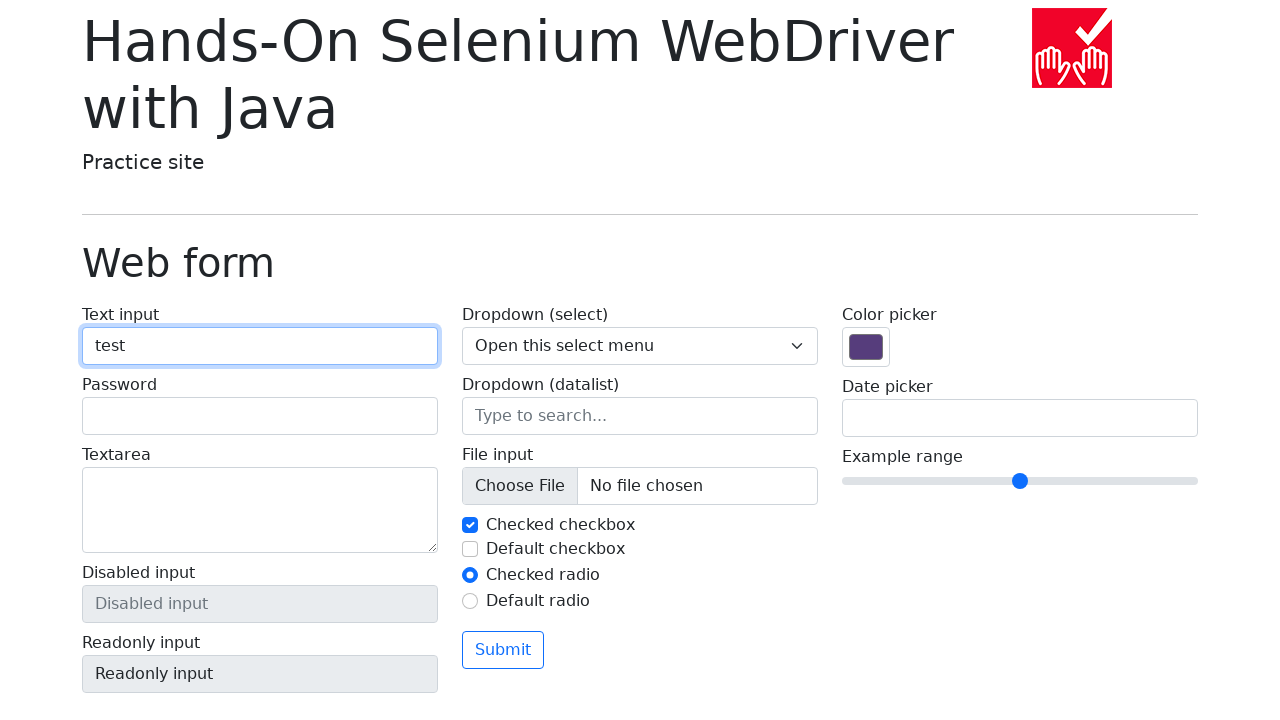